Scrolls to a specific element (mousehover button) on an automation practice page

Starting URL: https://rahulshettyacademy.com/AutomationPractice/

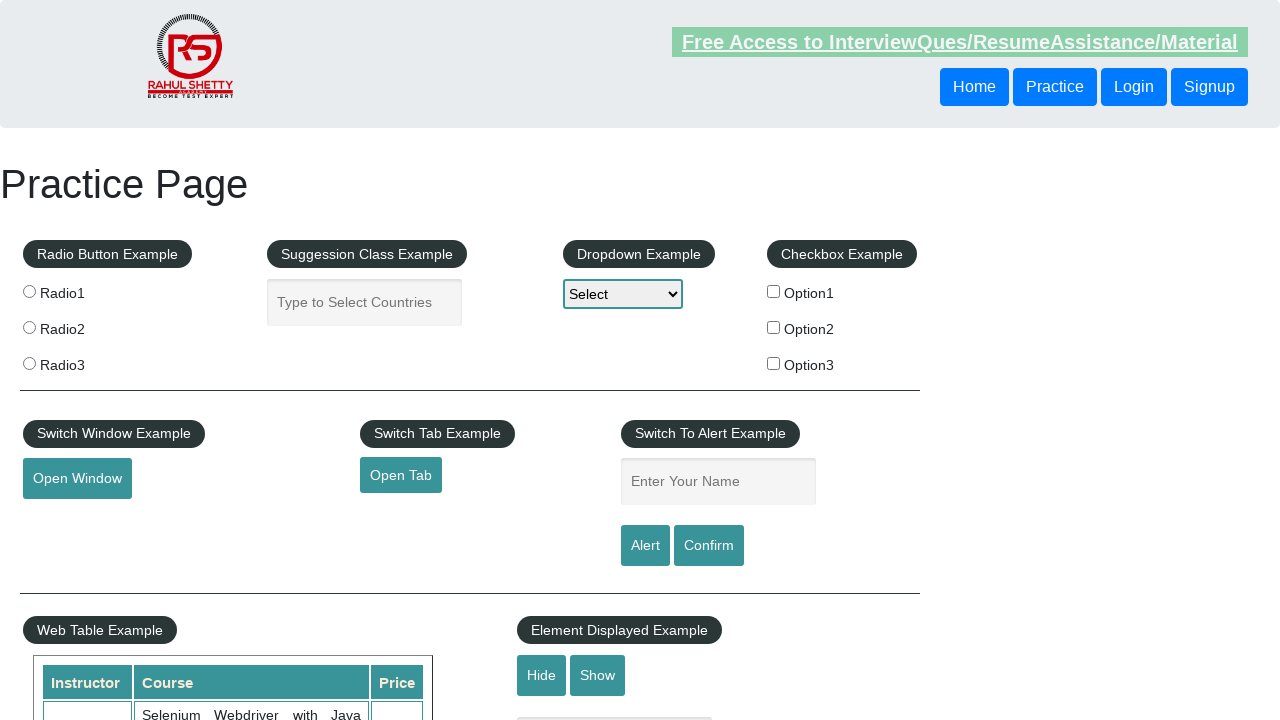

Located mousehover button element
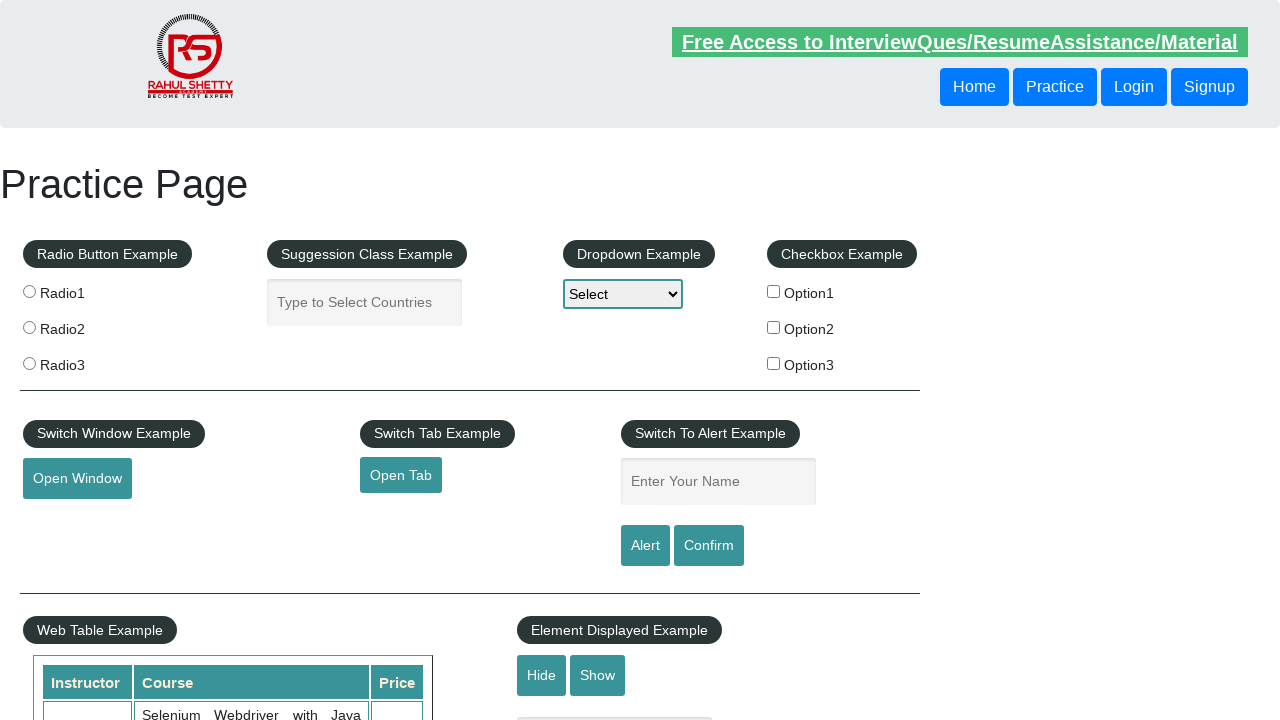

Scrolled to mousehover button element
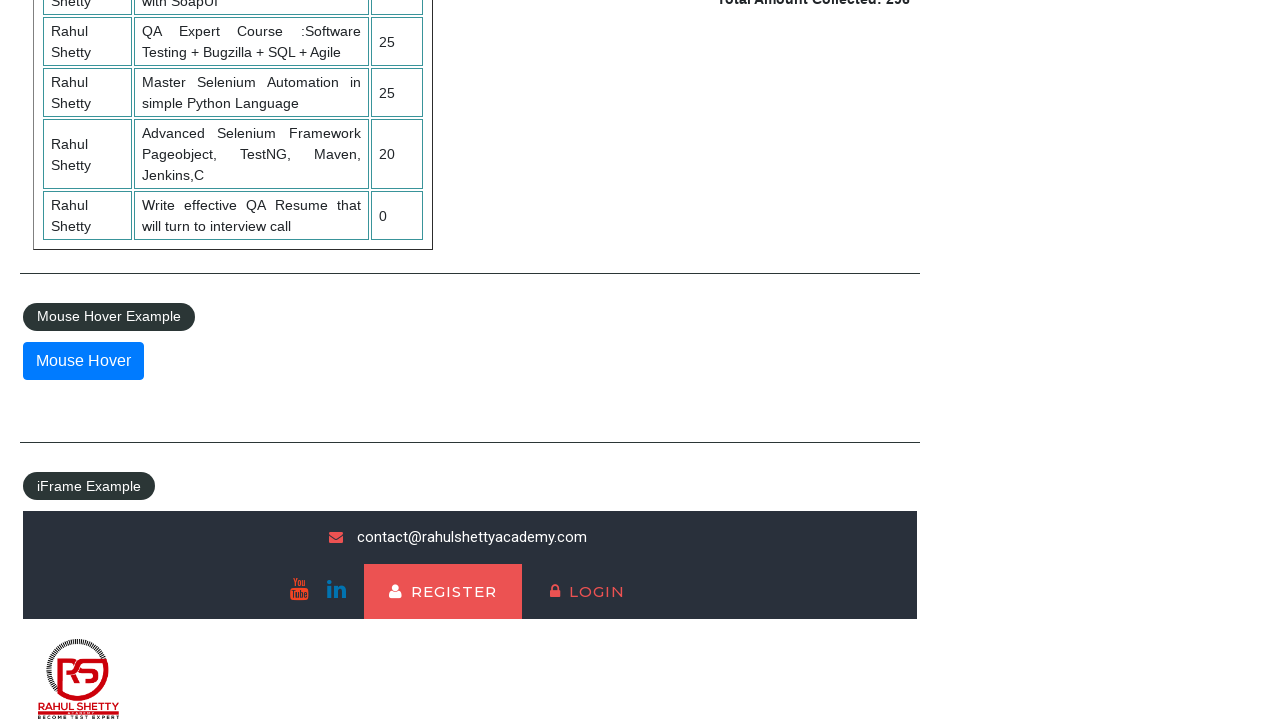

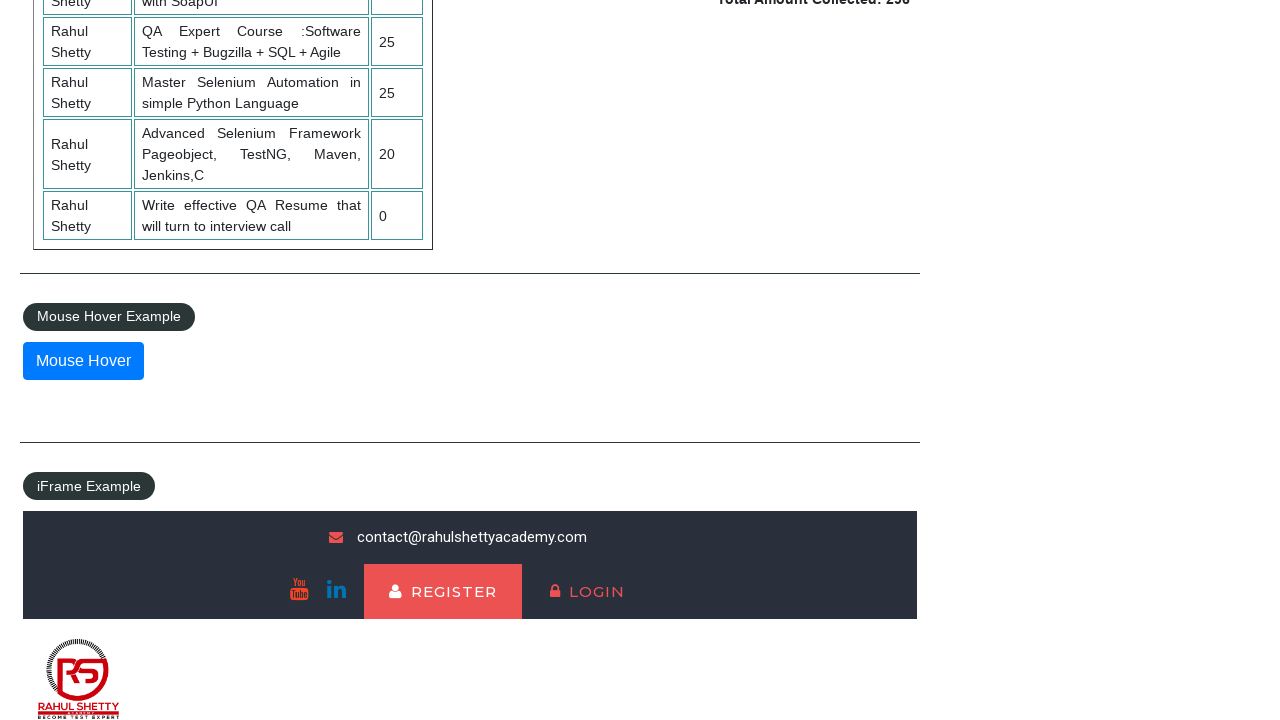